Tests selecting the Female radio button on the DemoQA practice form by clicking it and verifying the interaction

Starting URL: https://demoqa.com/automation-practice-form

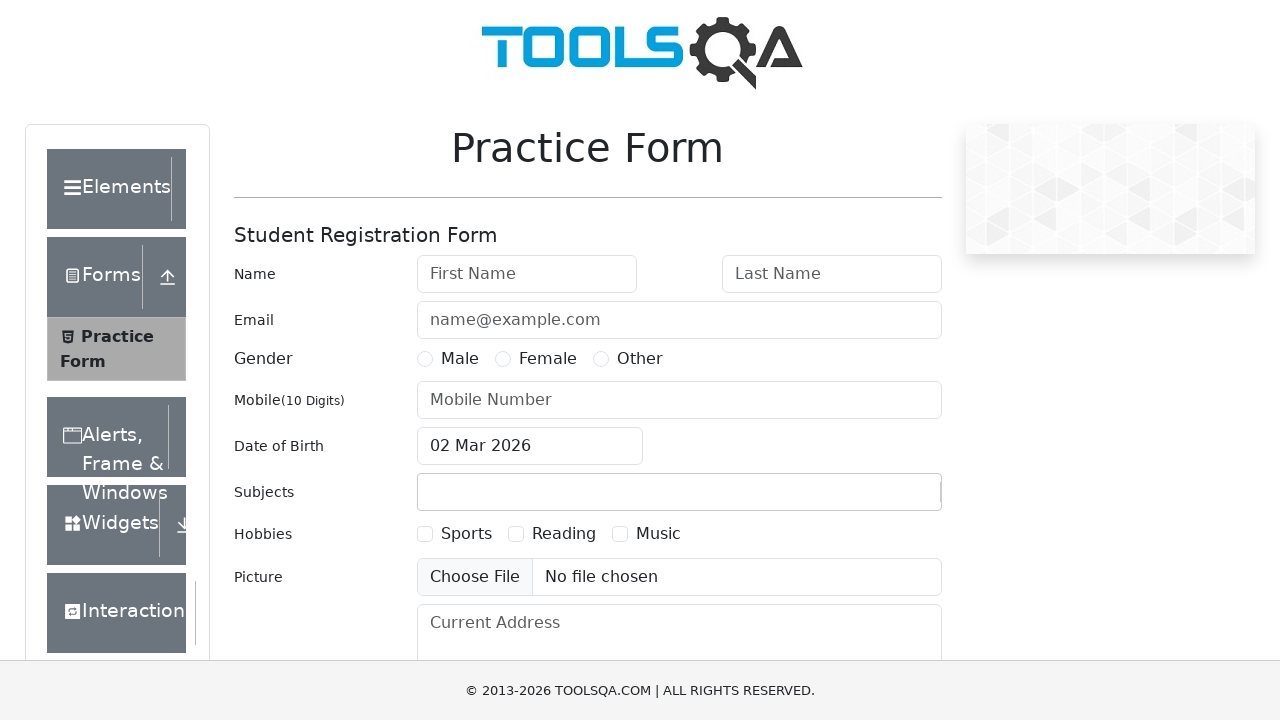

Female radio button label became visible
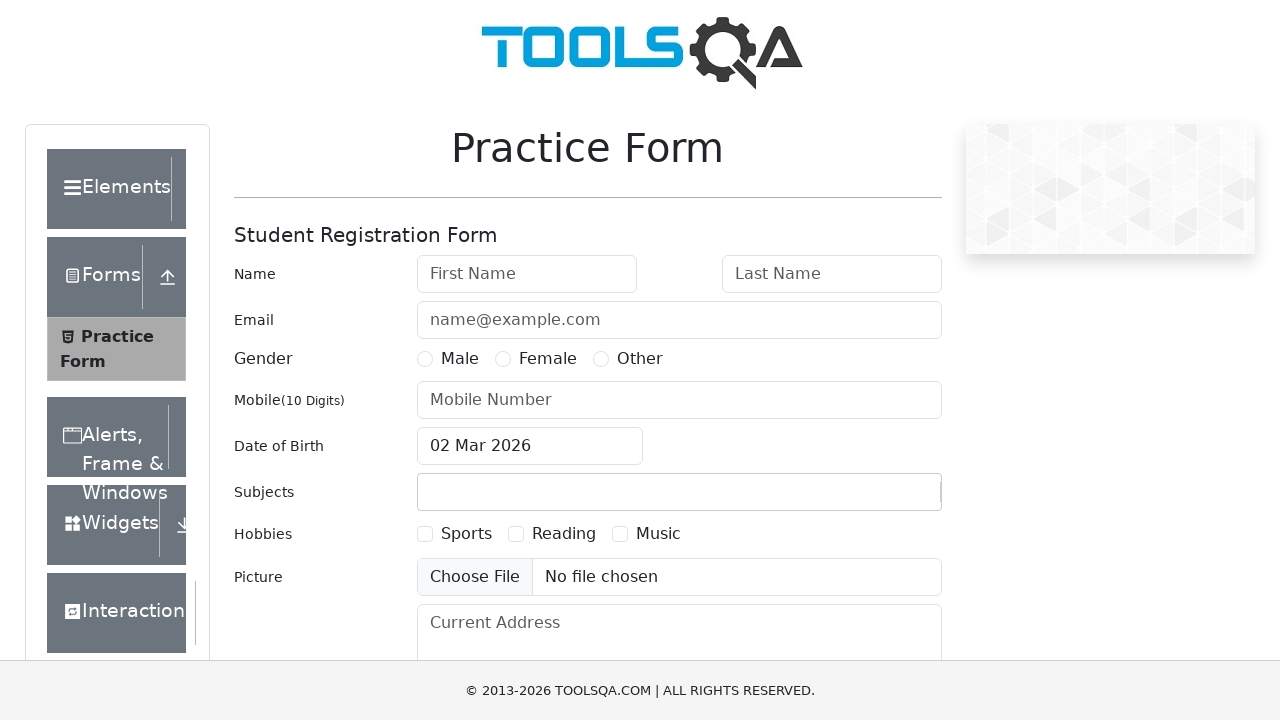

Clicked the Female radio button on the practice form at (548, 359) on label[for='gender-radio-2']
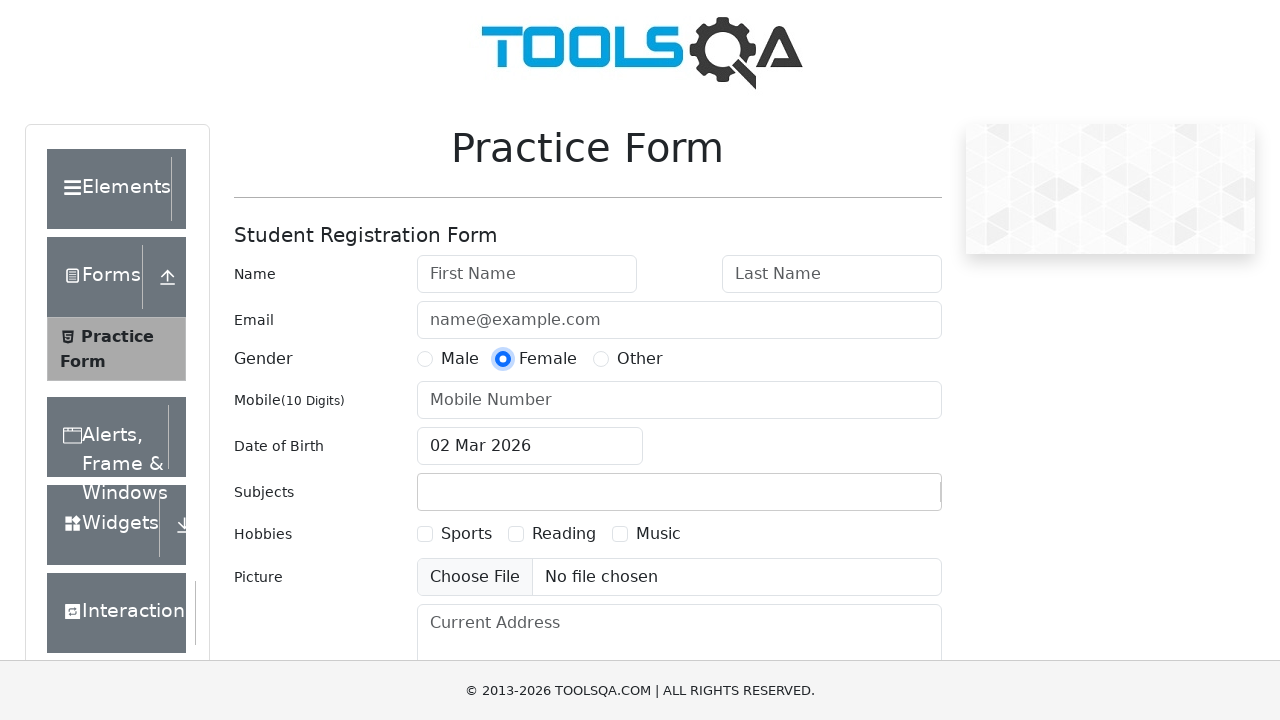

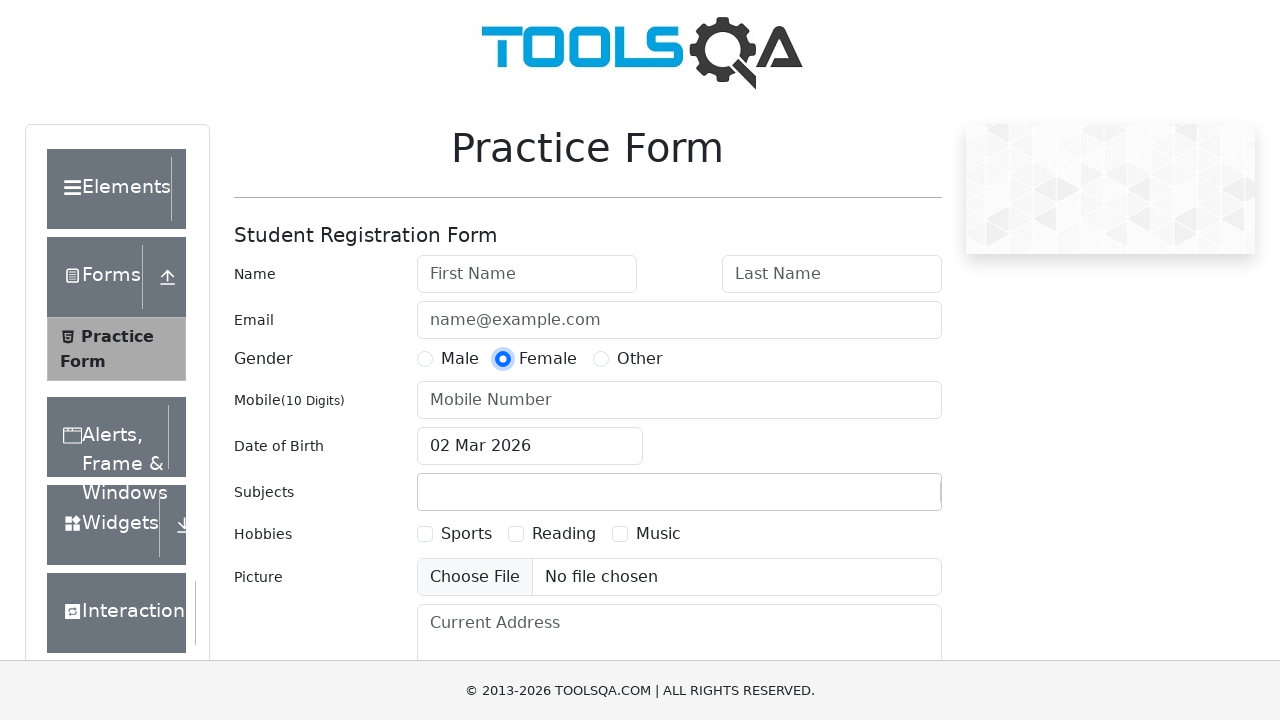